Tests handling of a confirmation alert by clicking a button using JavaScript execution and accepting the alert

Starting URL: https://demoqa.com/alerts

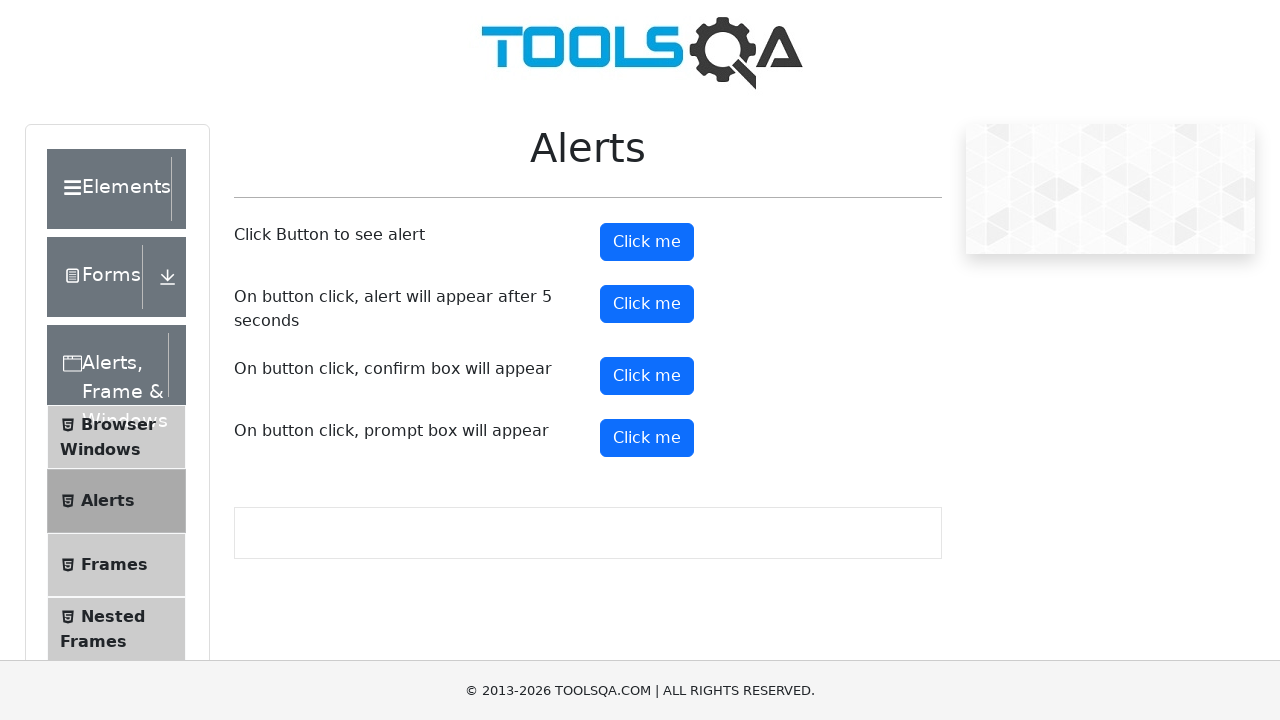

Set up dialog handler to accept confirmation alerts
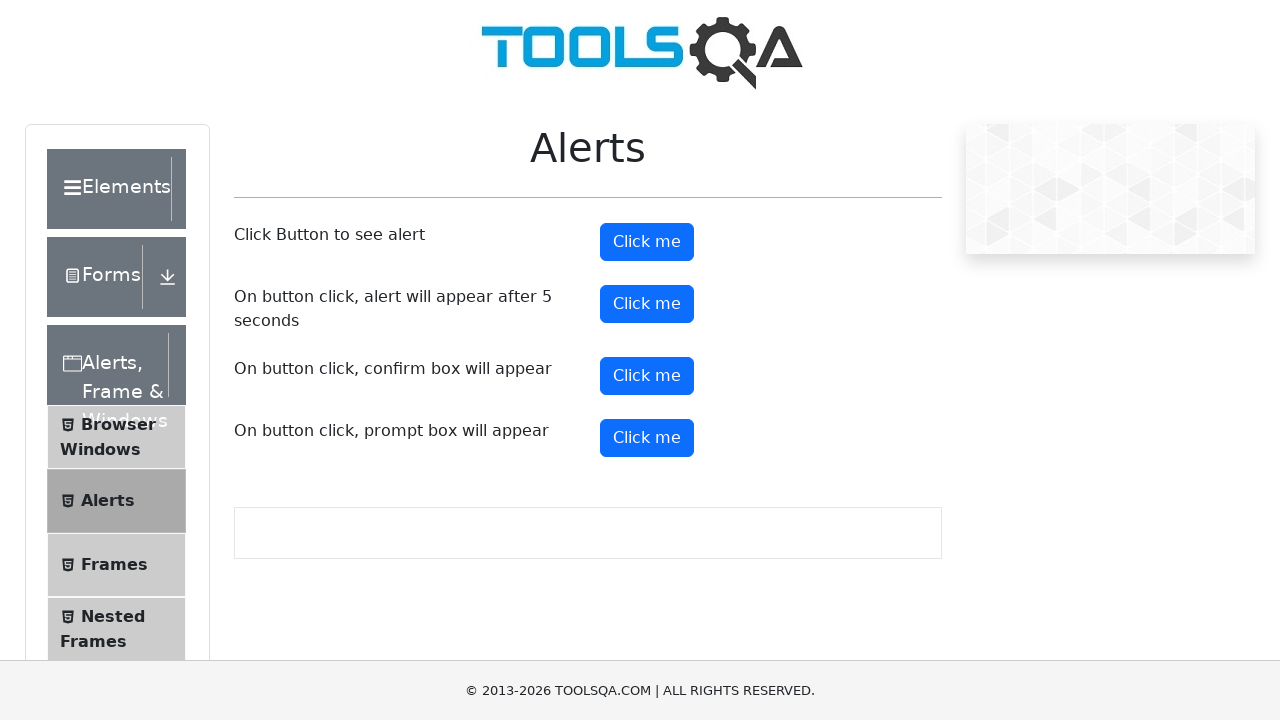

Clicked confirm button using JavaScript execution
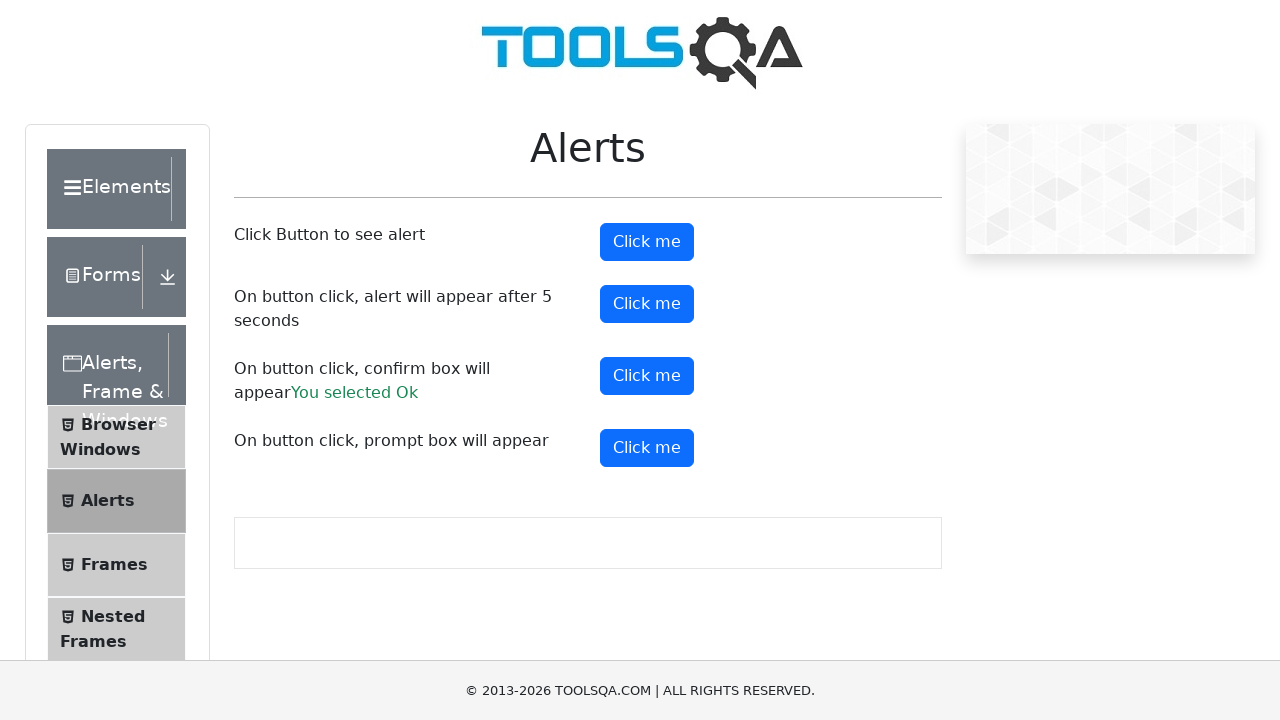

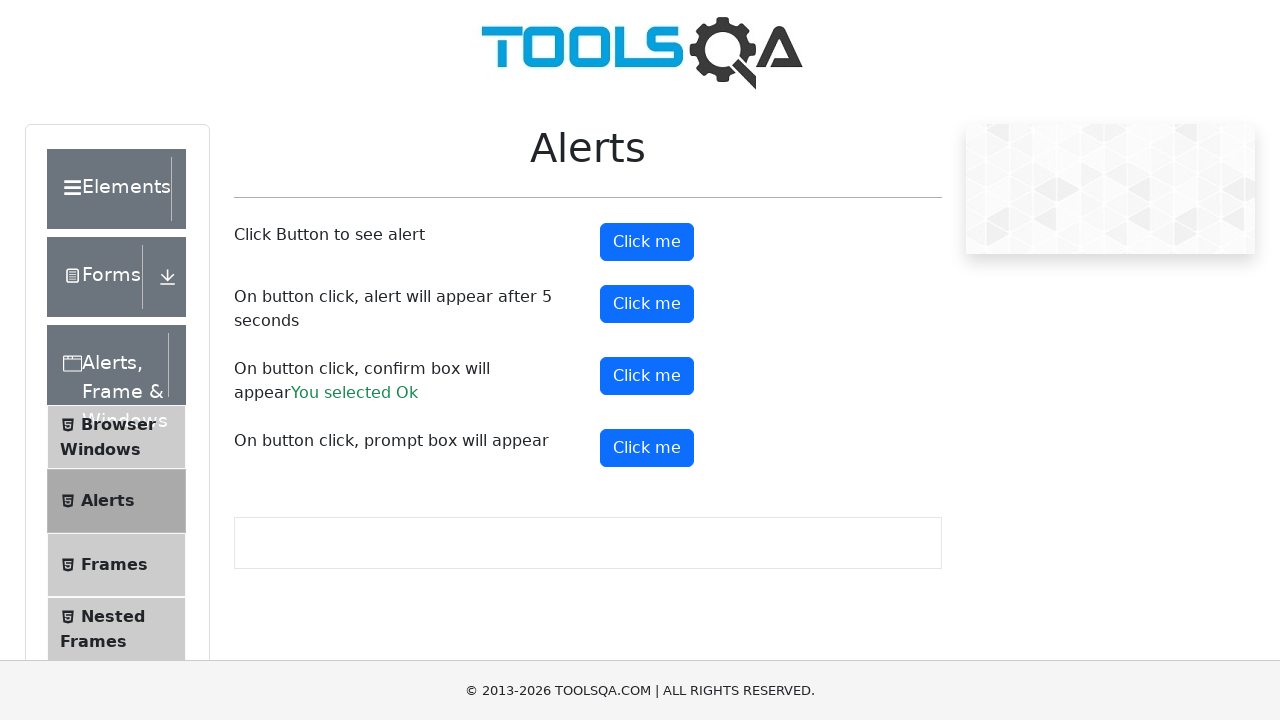